Clicks on the W3Schools link on the page

Starting URL: https://testeroprogramowania.github.io/selenium/basics.html

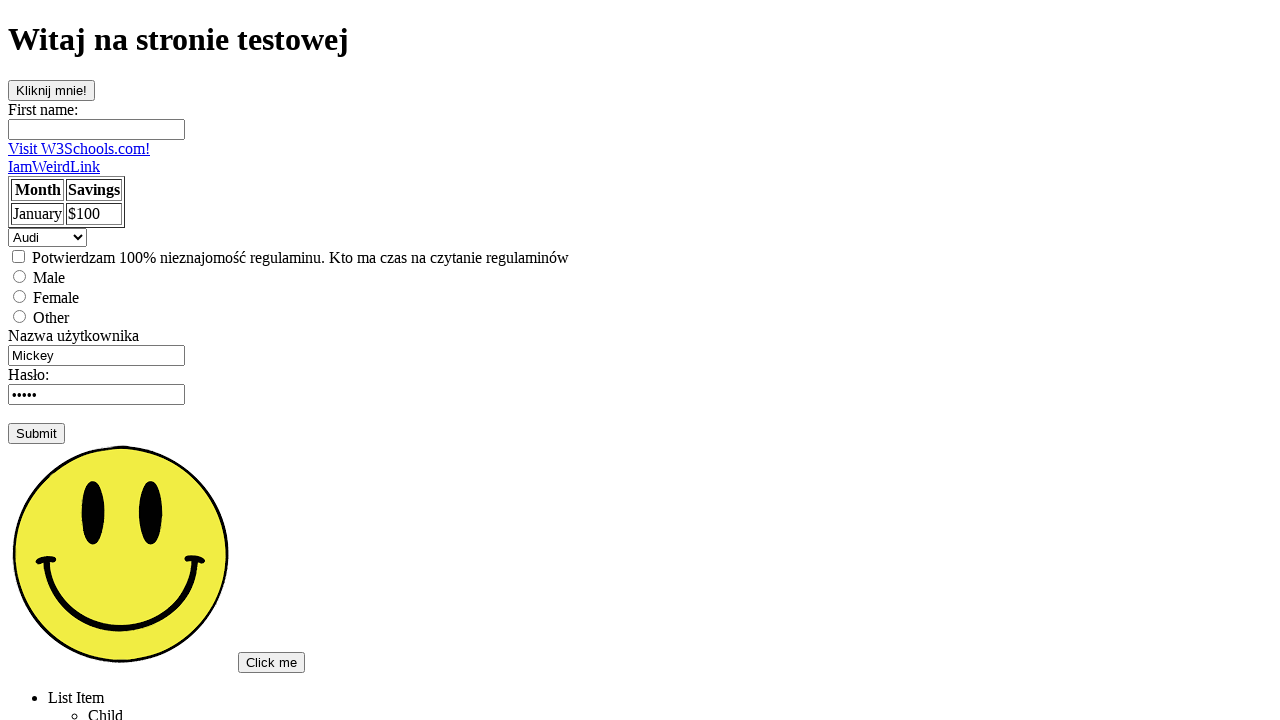

Clicked on the W3Schools link at (79, 148) on text=Visit W3Schools.com!
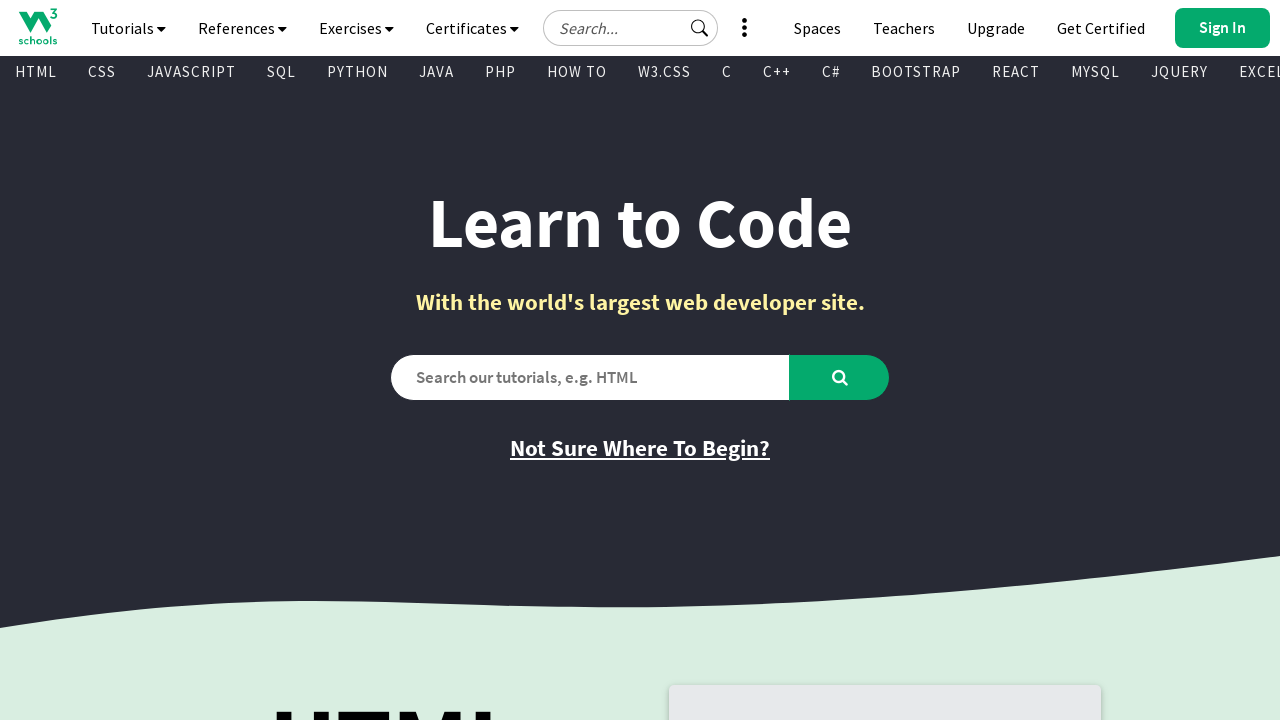

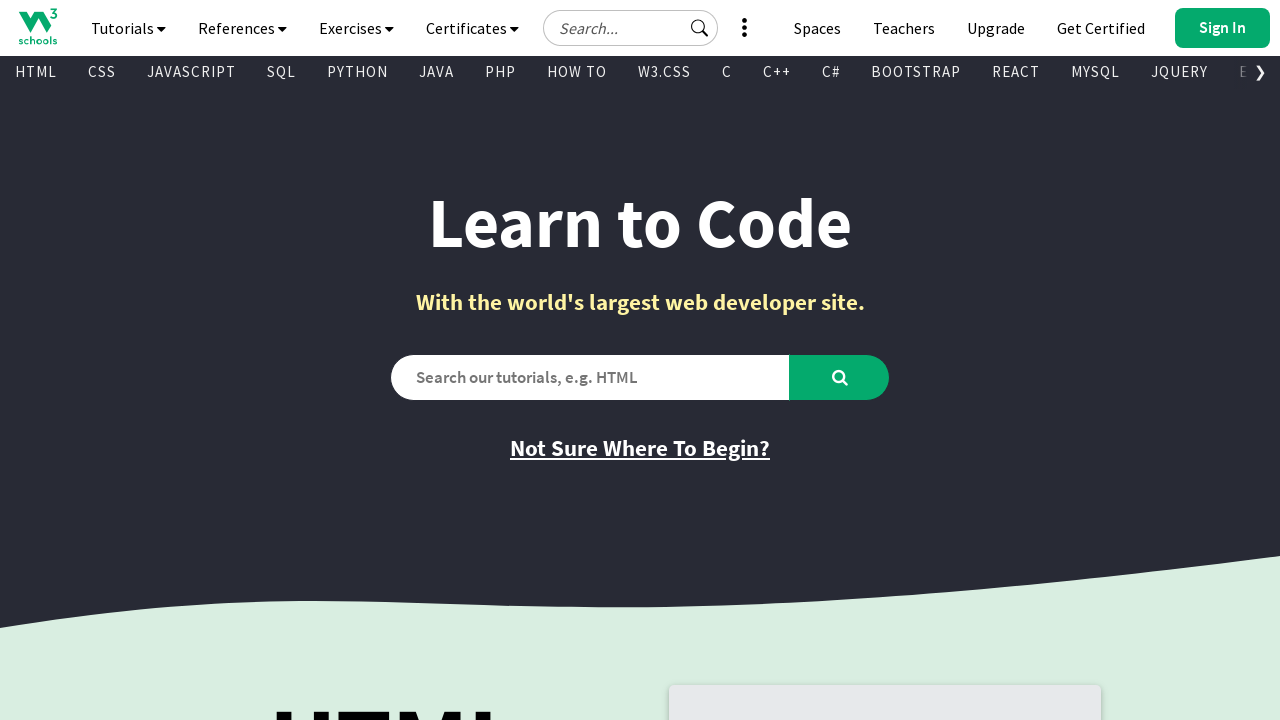